Tests the search functionality on Booking.com by entering a destination city name and clicking the search button

Starting URL: https://www.booking.com

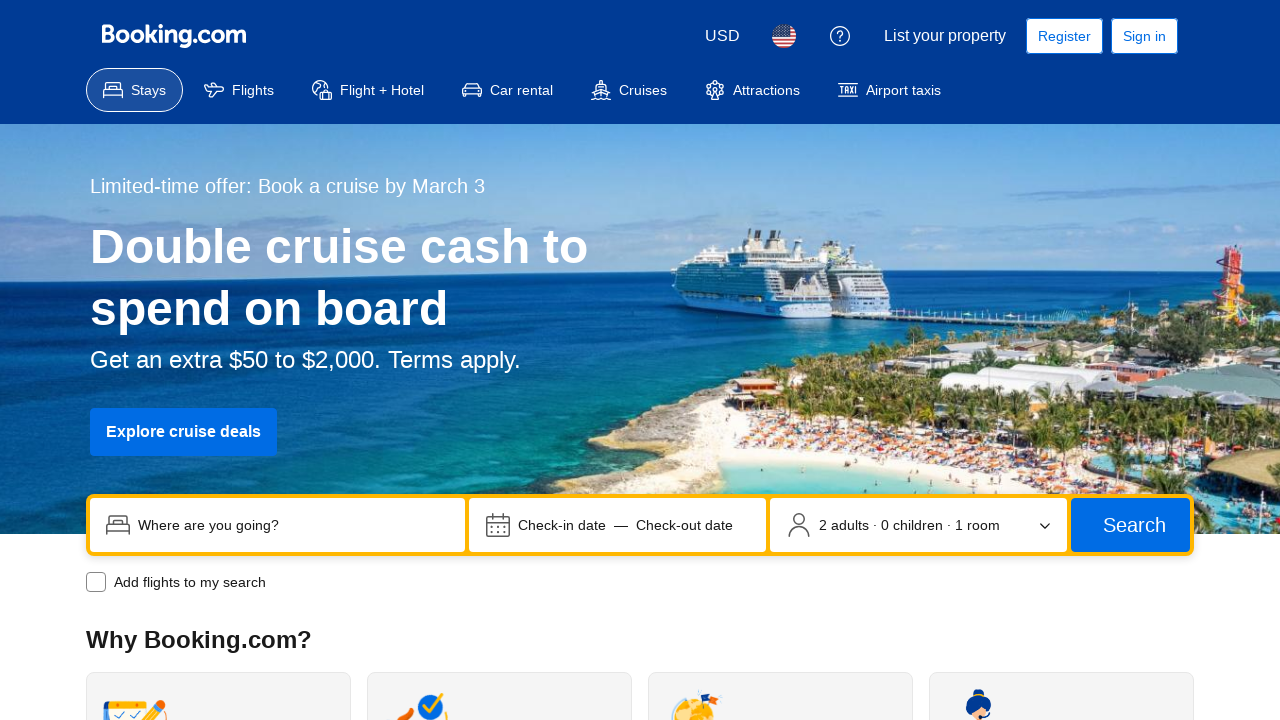

Filled destination search box with 'Irbid' on input[name='ss']
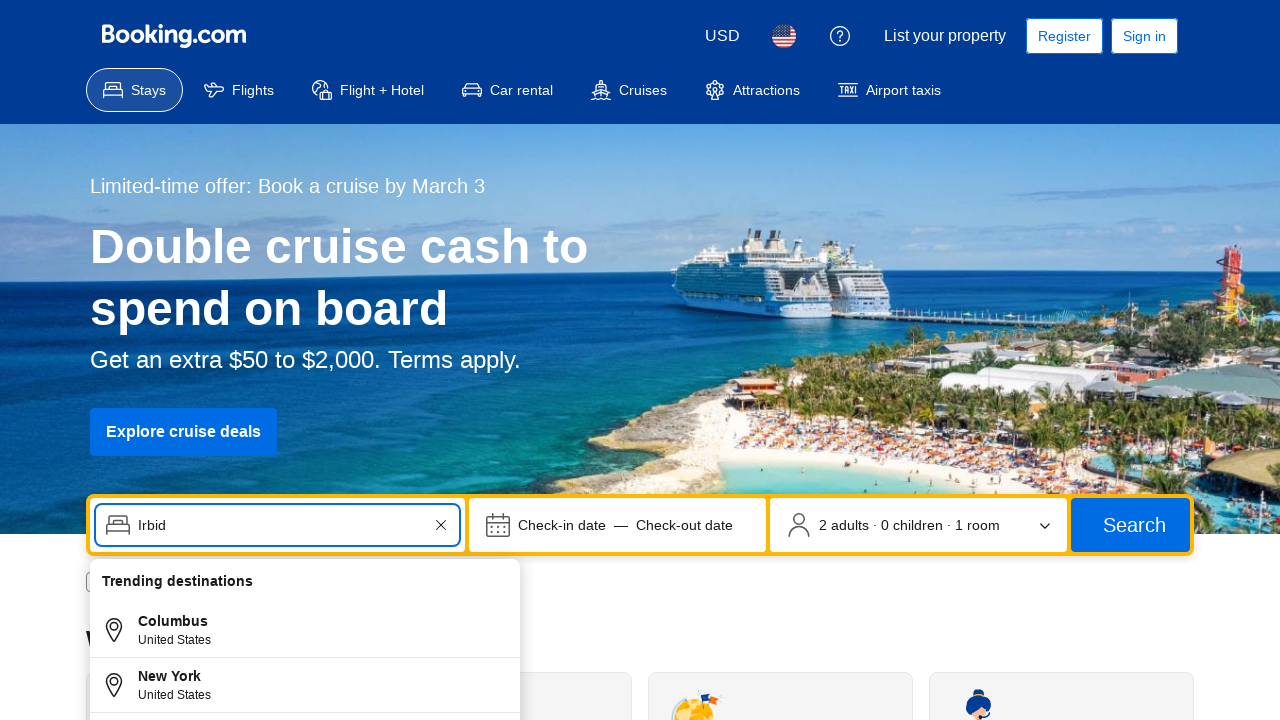

Clicked search button to initiate search at (1130, 525) on button[type='submit']
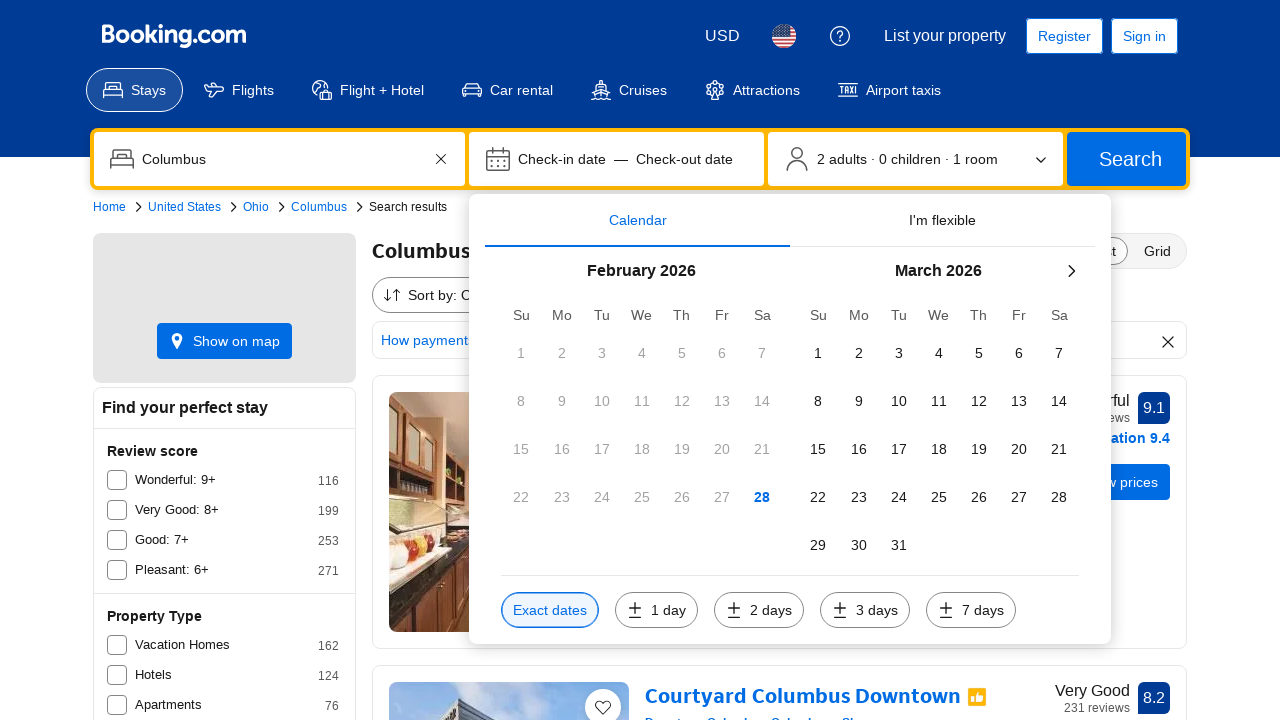

Search results page loaded successfully
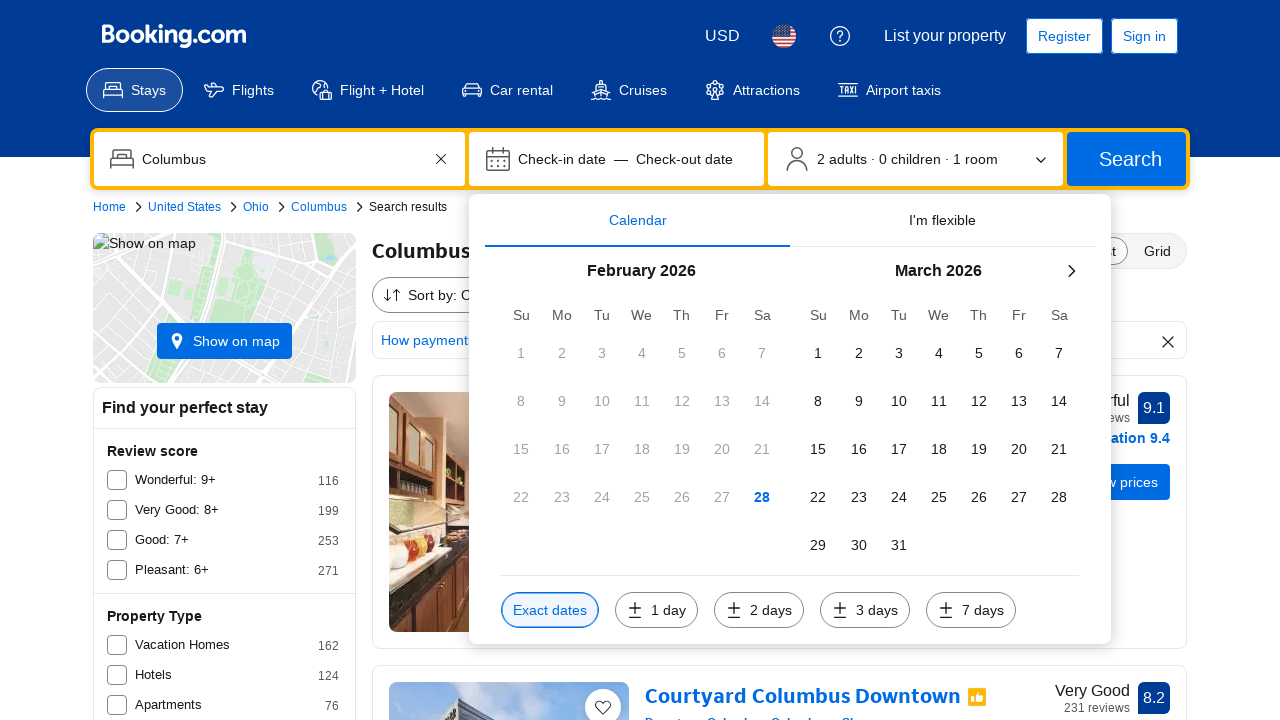

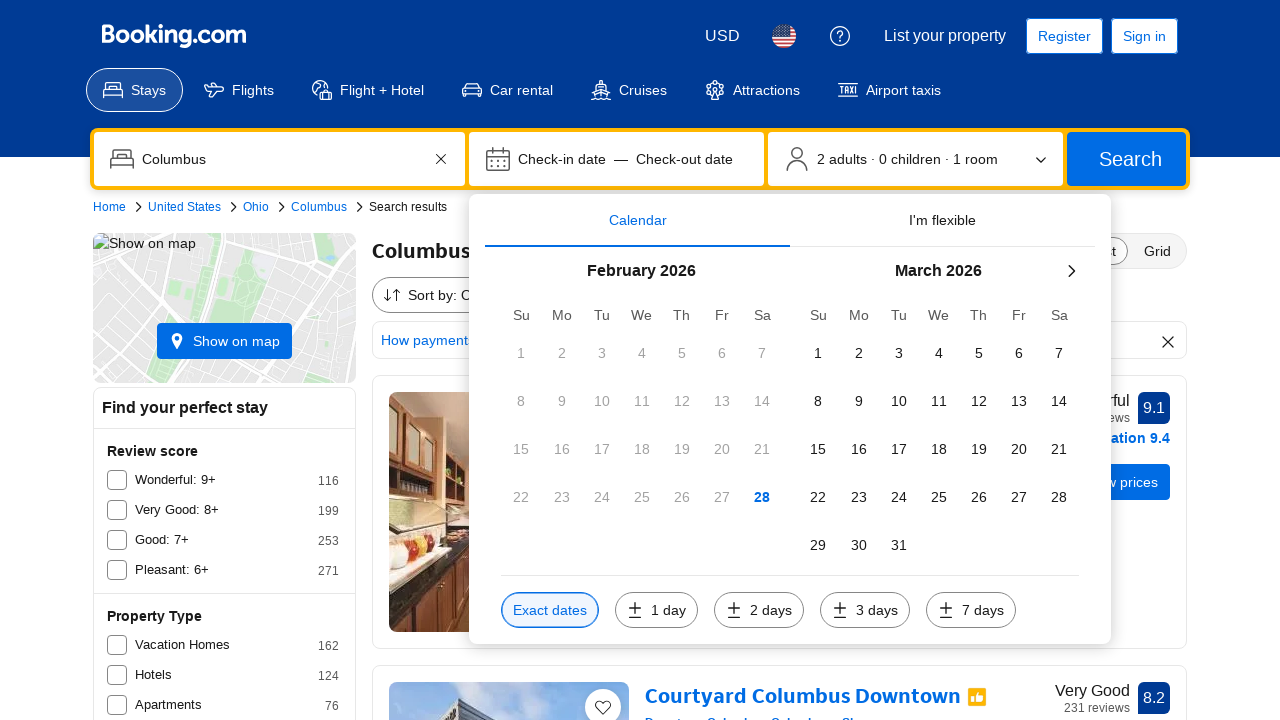